Navigates to Yokohama facility booking pages for multiple community centers and clicks through monthly calendar views to browse availability information.

Starting URL: https://yokohama-shisetsu.com/yoyaku_test/wb_pub.php?sisetu_code=02

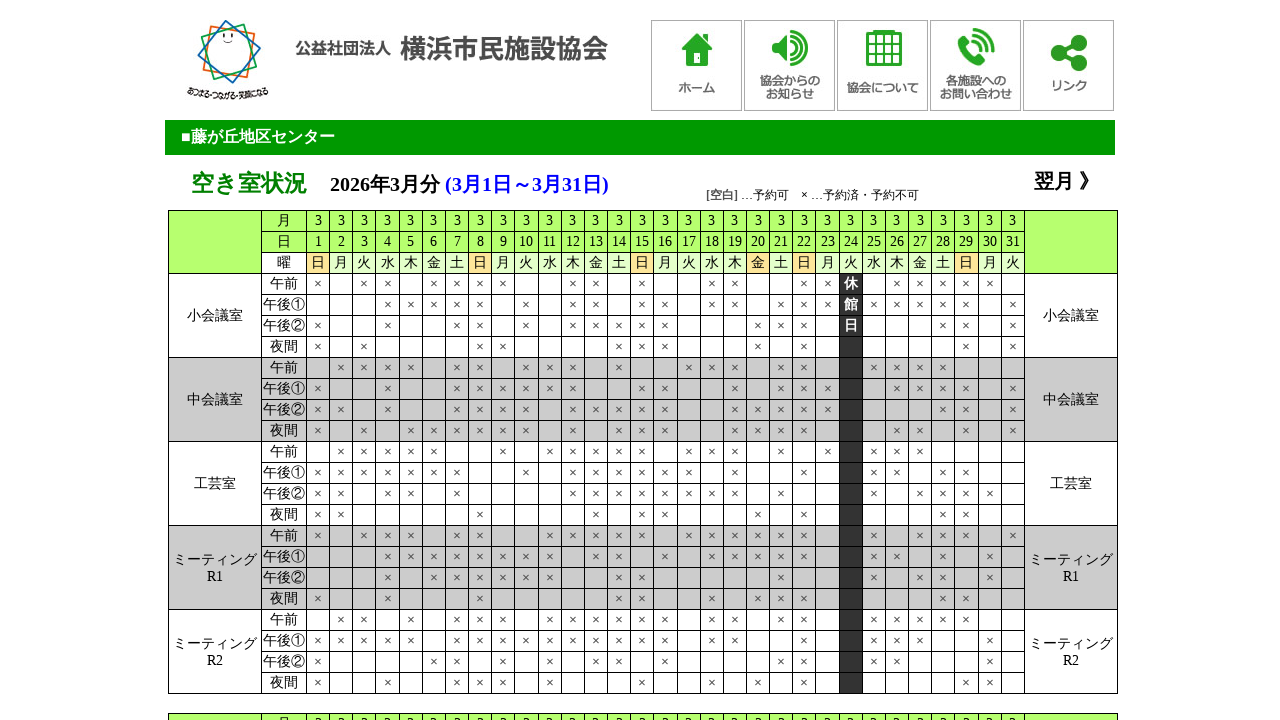

Waited for calendar table to load on initial facility page
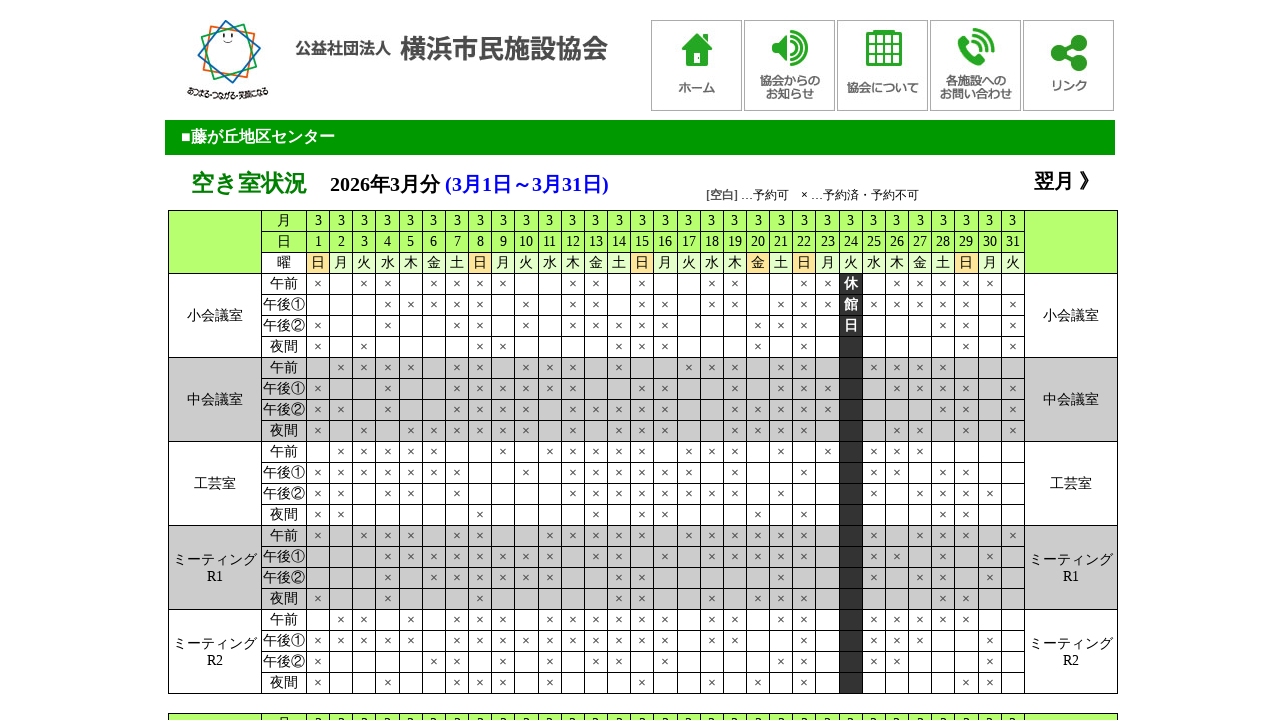

Clicked next month button on first facility calendar at (1066, 180) on xpath=/html/body/form/table[1]/tbody/tr[3]/td/table/tbody/tr/td[4]/span
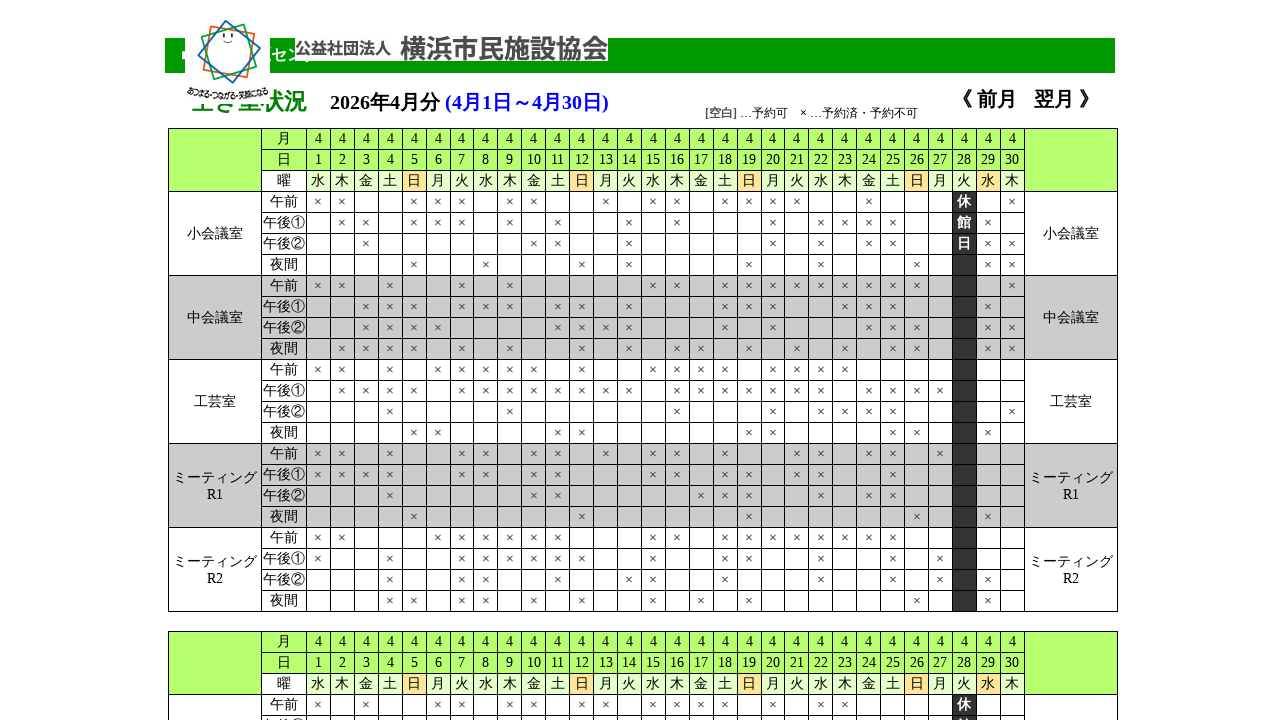

Waited for calendar to update after clicking next month
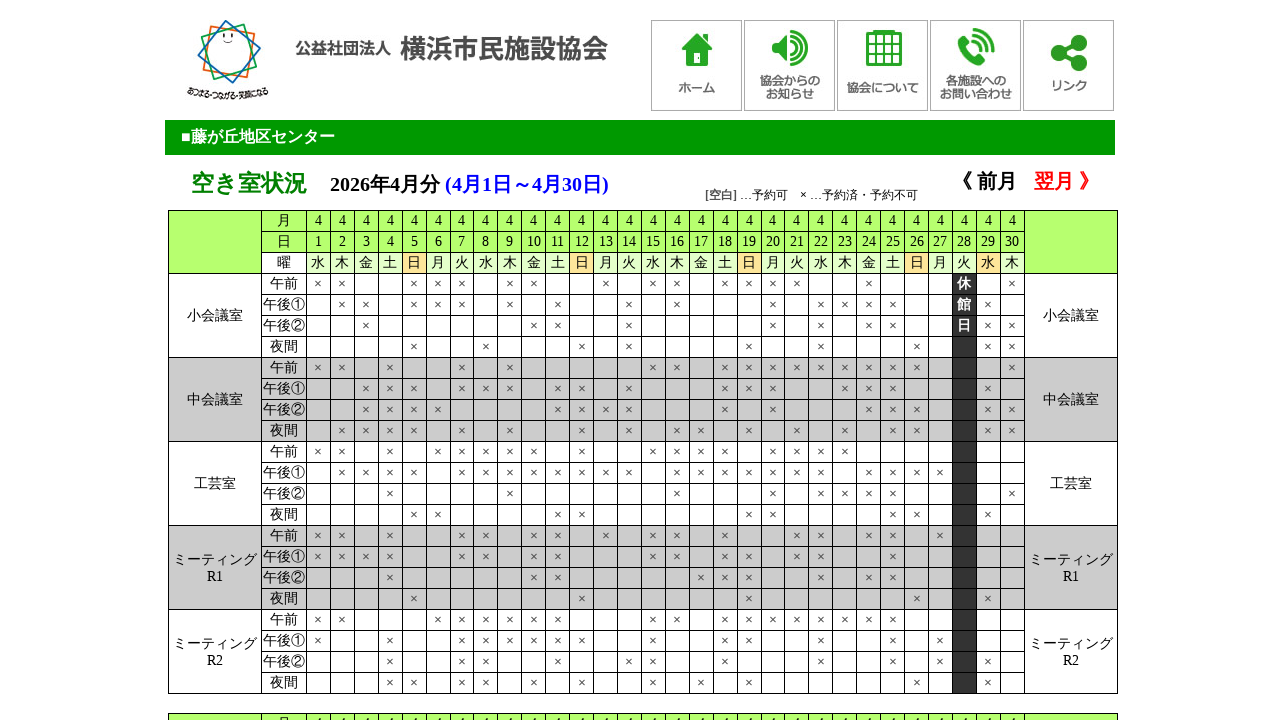

Clicked next month button on first facility calendar at (1066, 180) on xpath=/html/body/form/table[1]/tbody/tr[3]/td/table/tbody/tr/td[4]/span
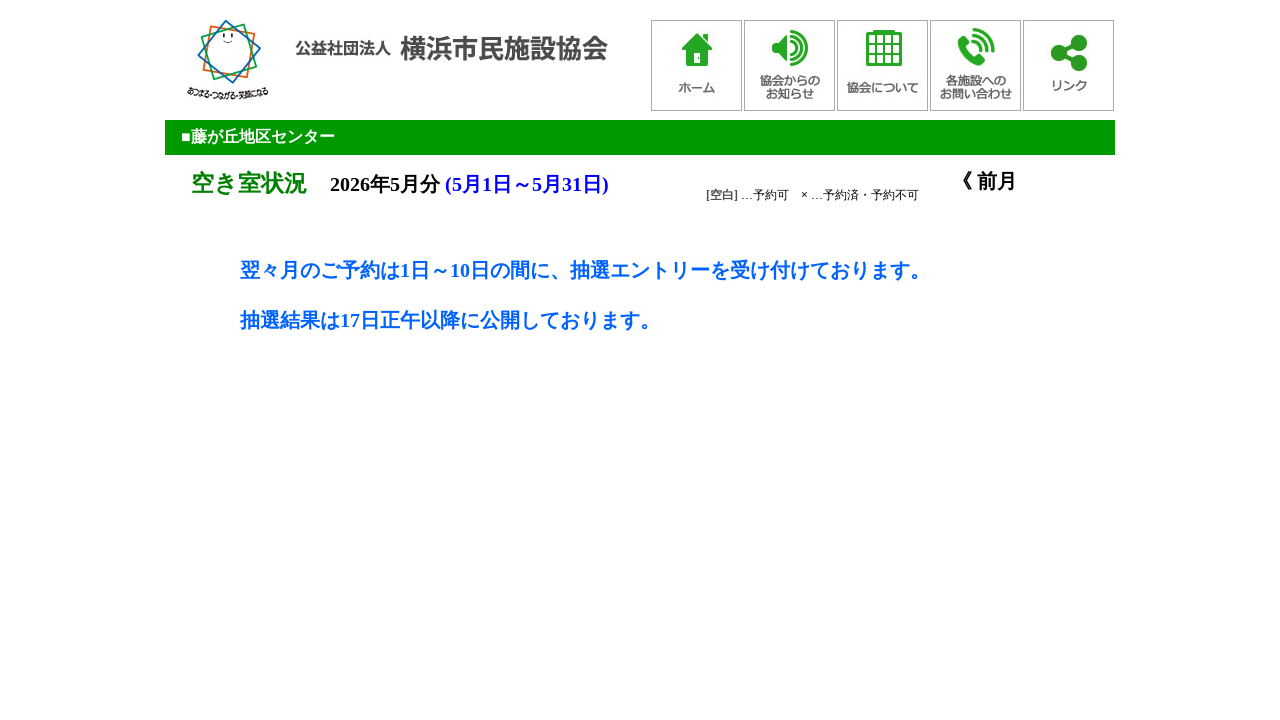

Waited for calendar to update after clicking next month
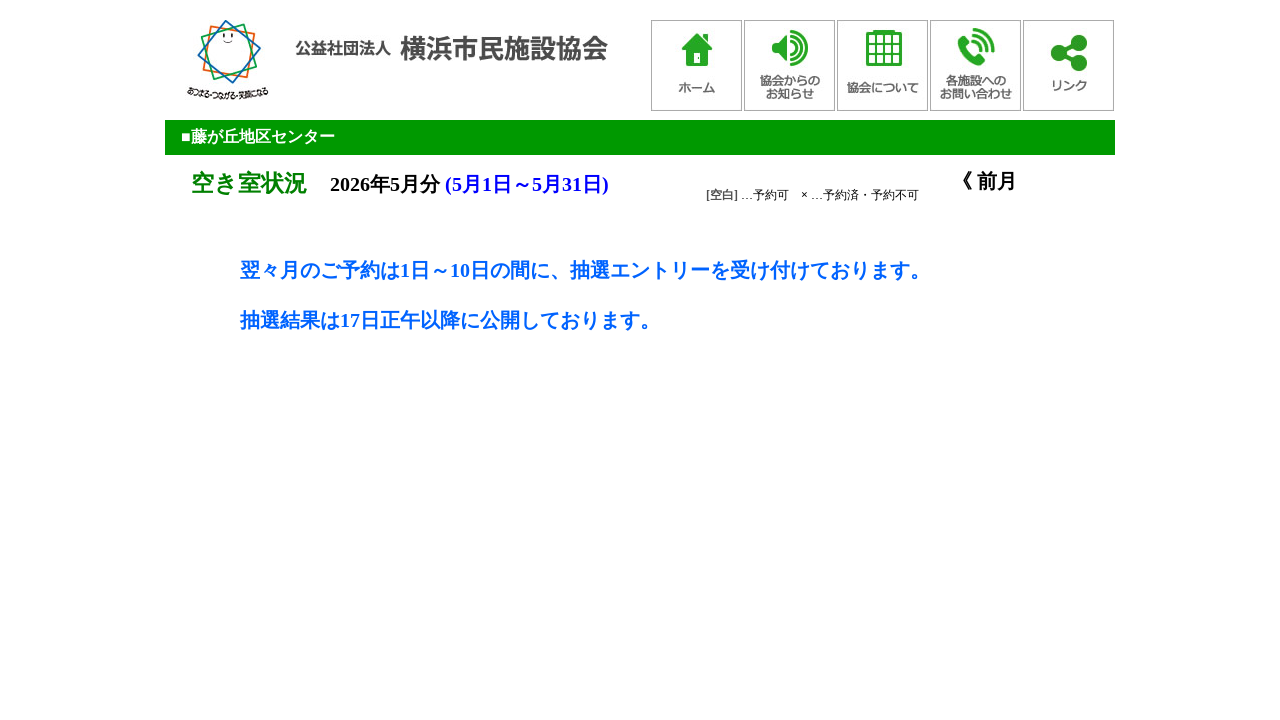

Navigated to facility page: https://yokohama-shisetsu.com/yoyaku_test/wb_pub.php?sisetu_code=03
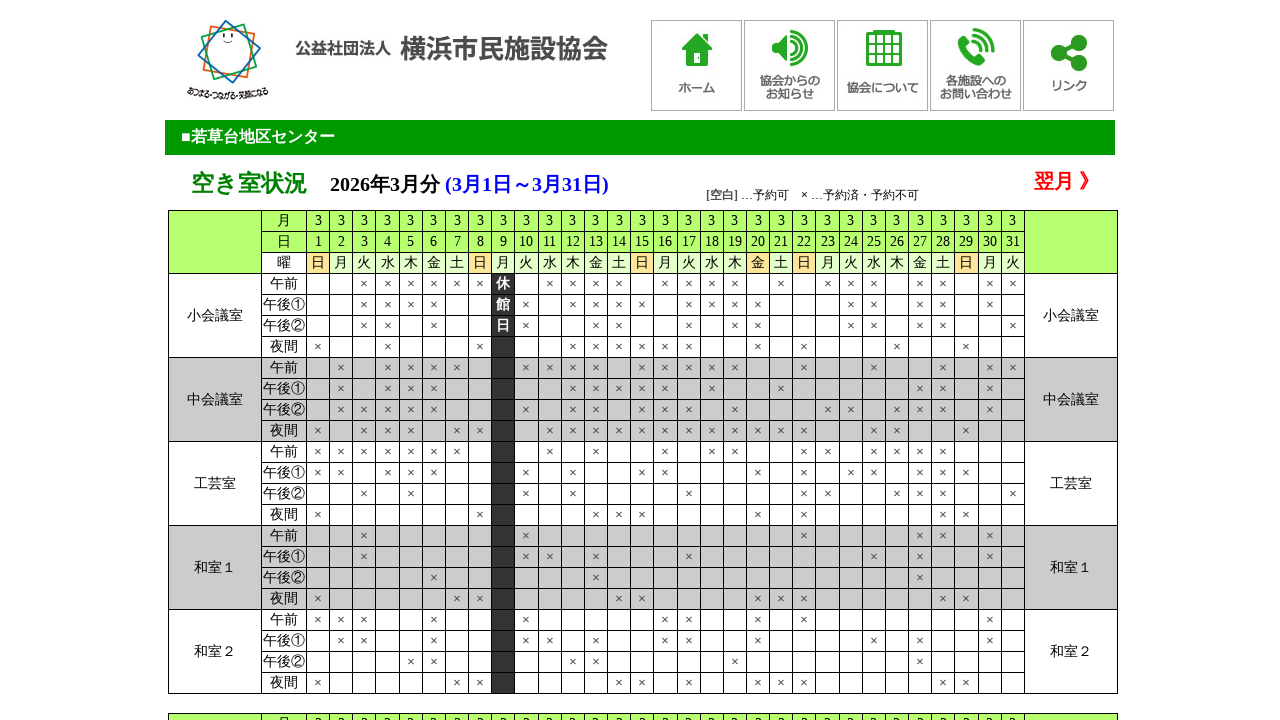

Waited for calendar table to load on current facility page
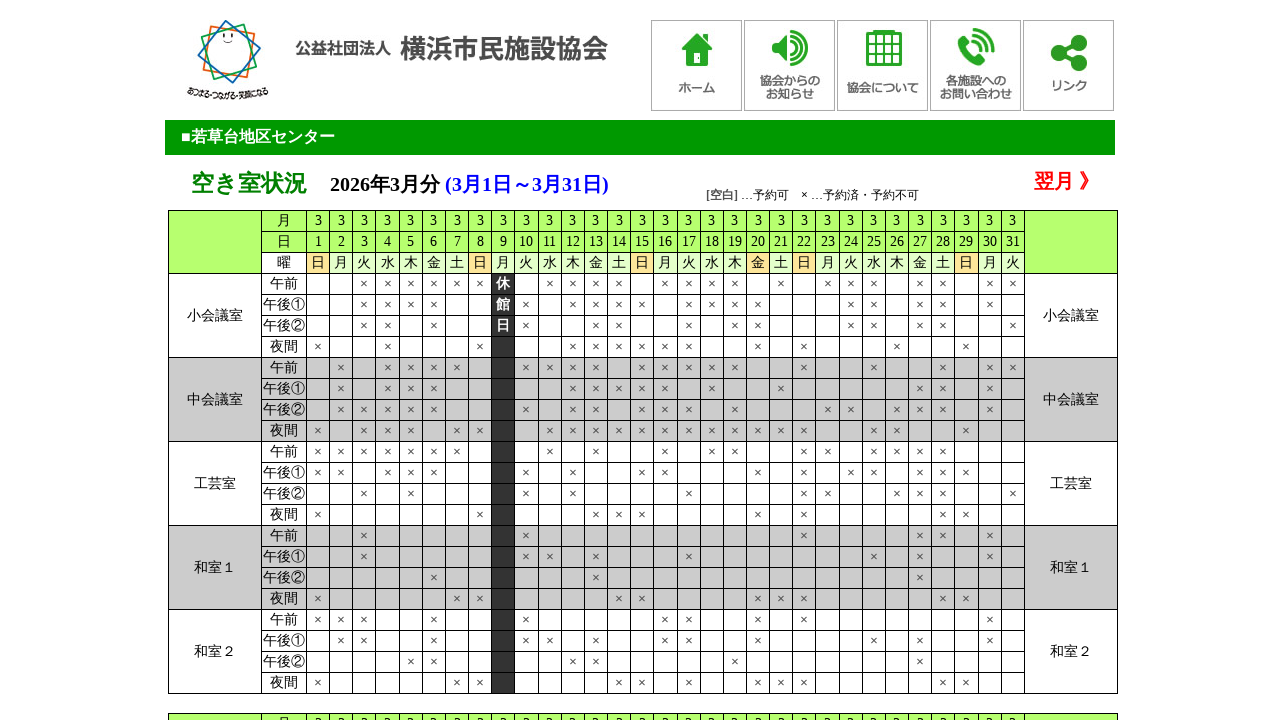

Clicked next month button on facility calendar at (1066, 180) on xpath=/html/body/form/table[1]/tbody/tr[3]/td/table/tbody/tr/td[4]/span
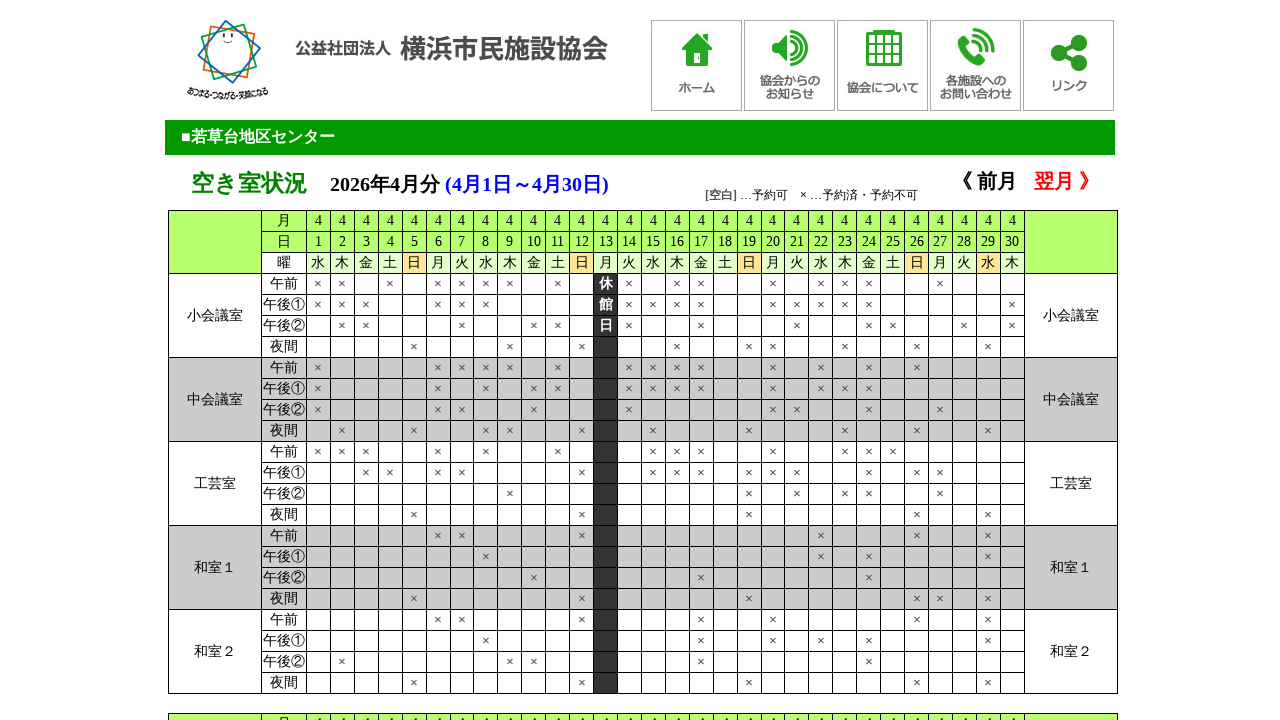

Waited for calendar to update after clicking next month
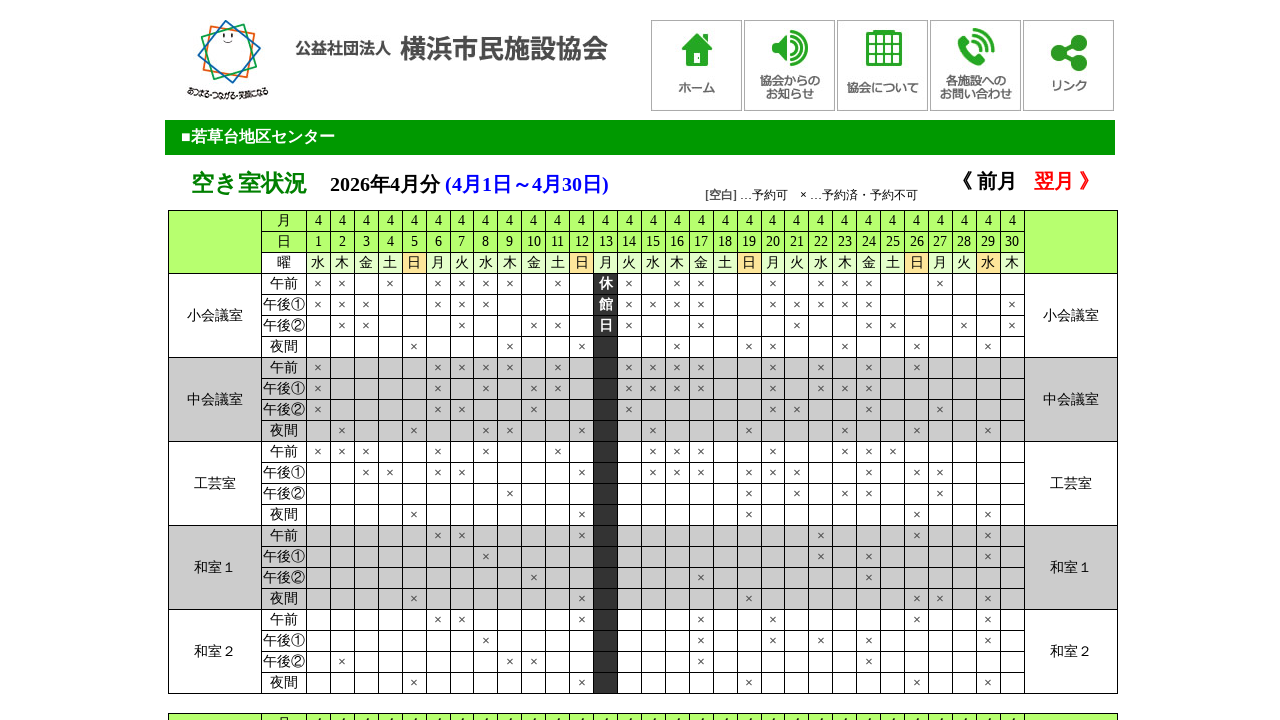

Clicked next month button on facility calendar at (1066, 180) on xpath=/html/body/form/table[1]/tbody/tr[3]/td/table/tbody/tr/td[4]/span
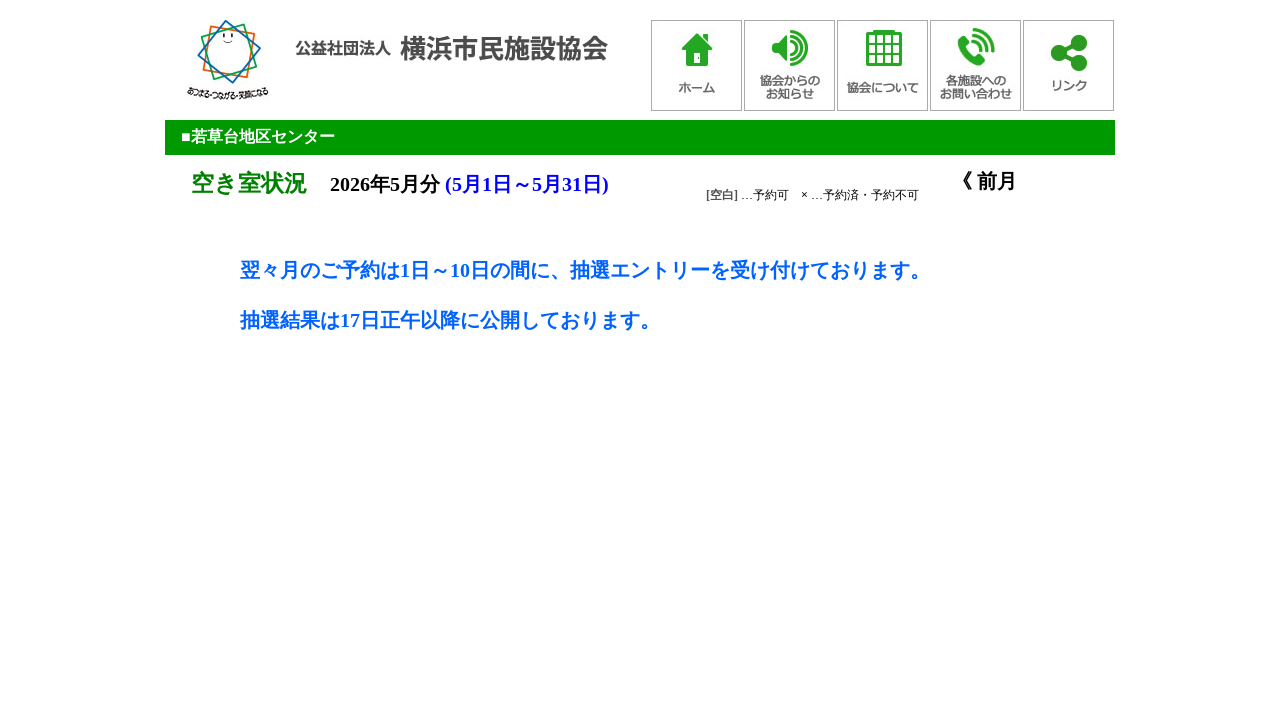

Waited for calendar to update after clicking next month
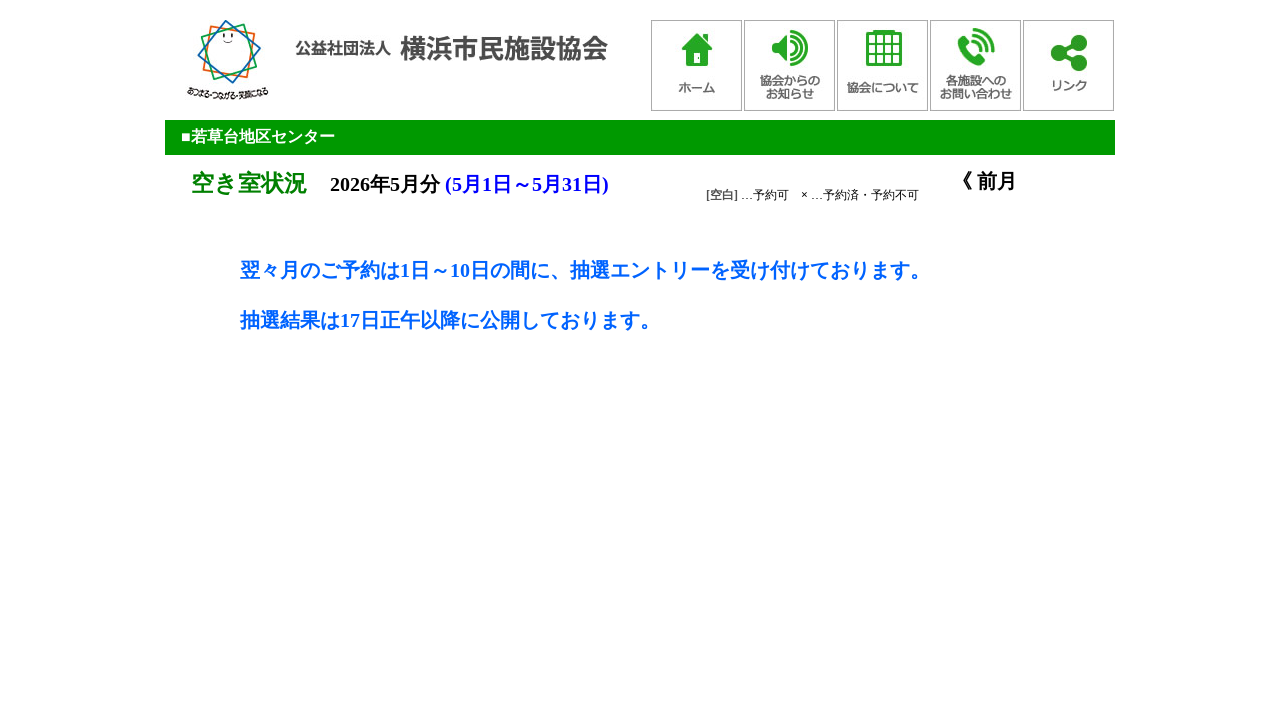

Navigated to facility page: https://yokohama-shisetsu.com/yoyaku_test/wb_pub.php?sisetu_code=04
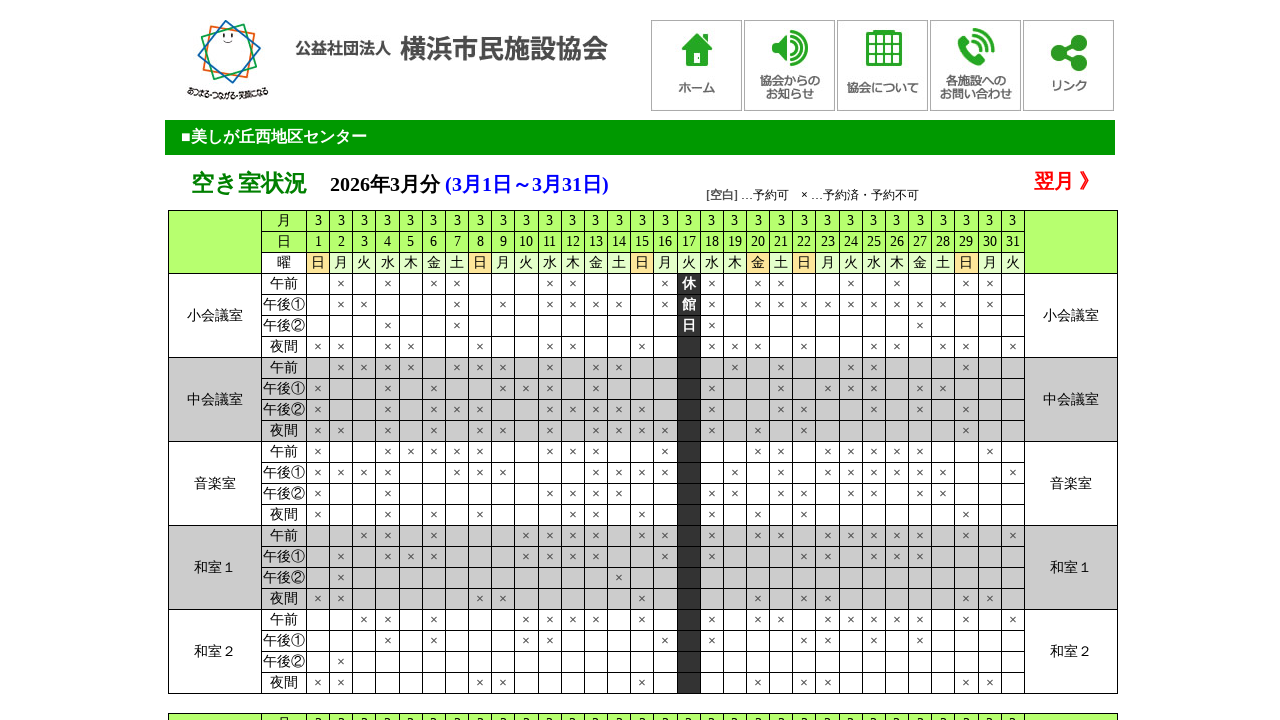

Waited for calendar table to load on current facility page
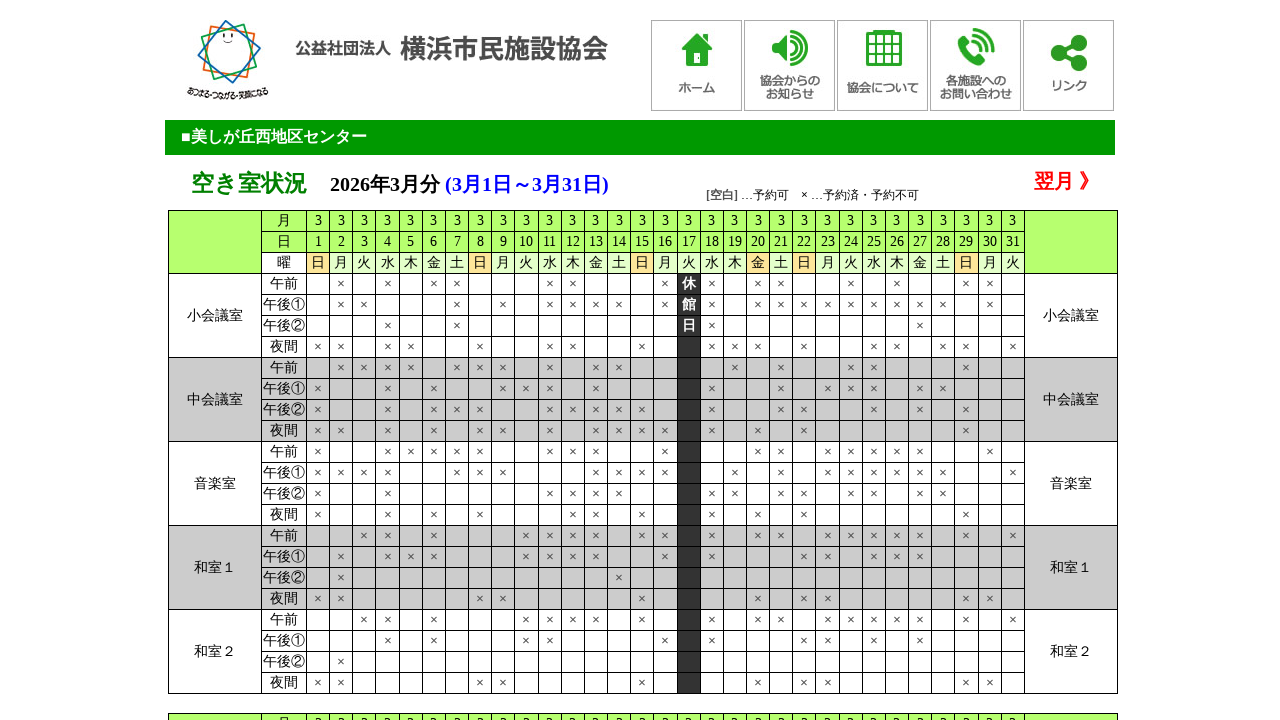

Clicked next month button on facility calendar at (1066, 180) on xpath=/html/body/form/table[1]/tbody/tr[3]/td/table/tbody/tr/td[4]/span
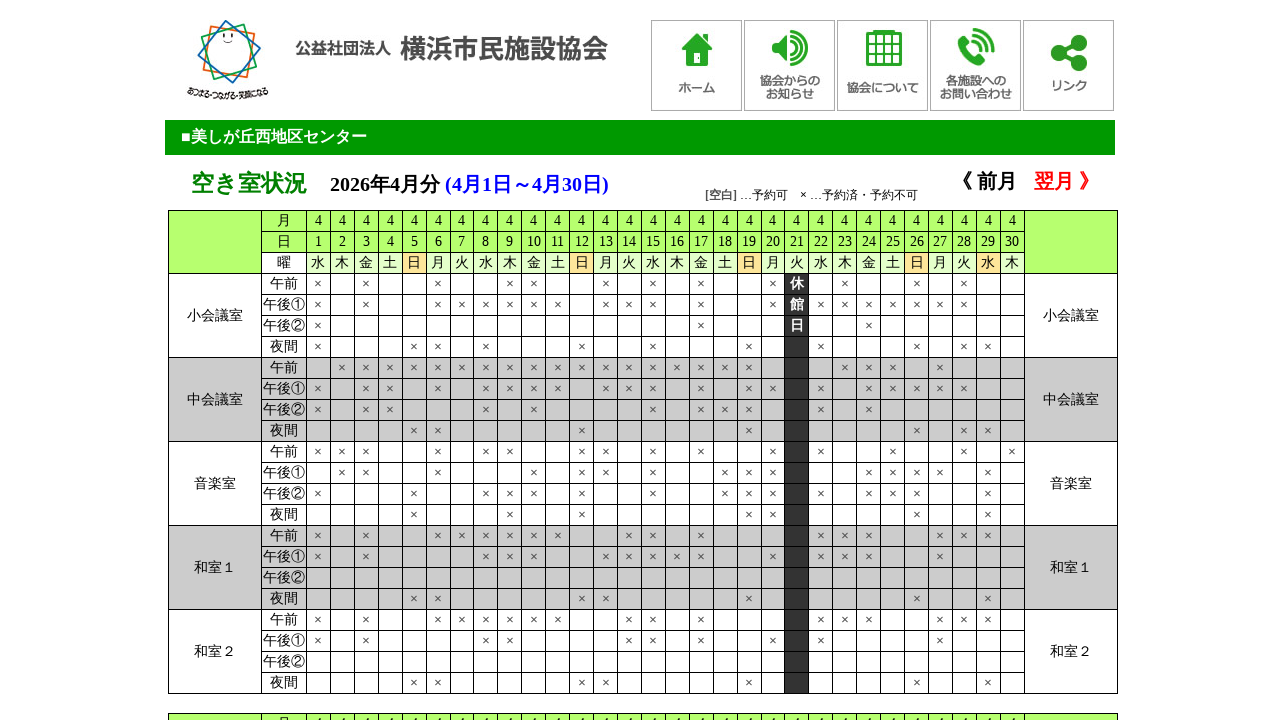

Waited for calendar to update after clicking next month
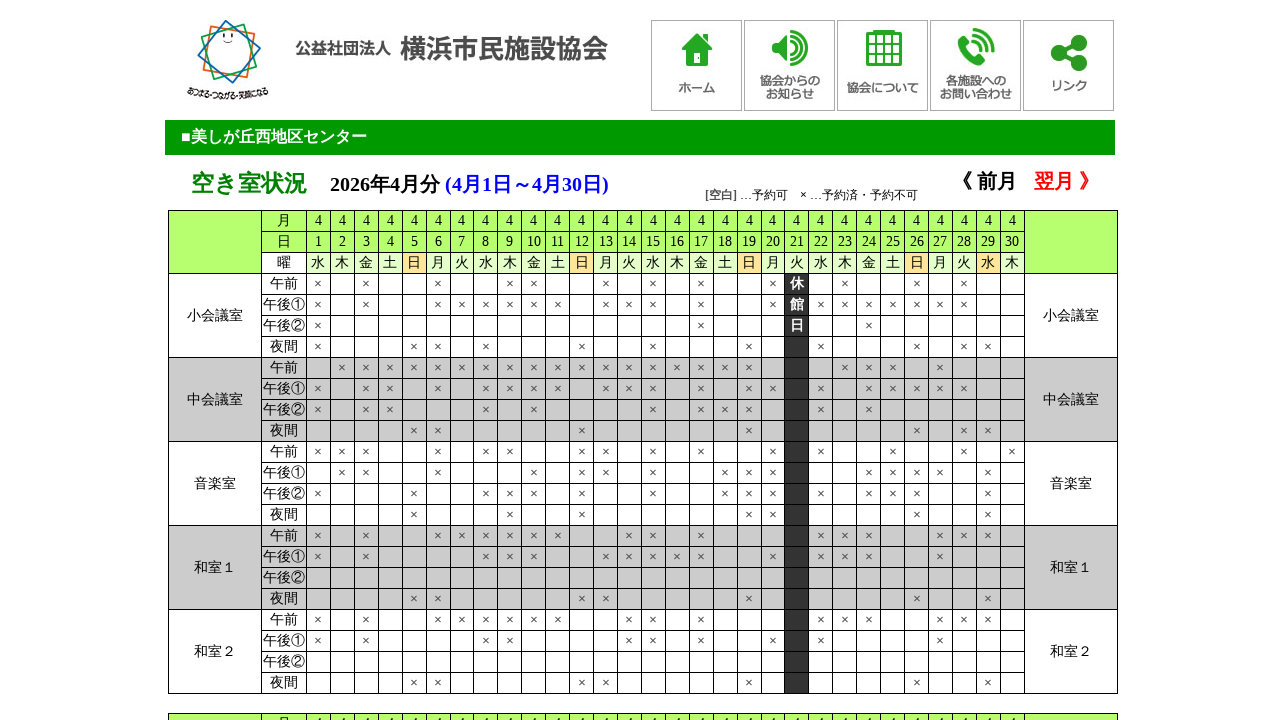

Clicked next month button on facility calendar at (1066, 180) on xpath=/html/body/form/table[1]/tbody/tr[3]/td/table/tbody/tr/td[4]/span
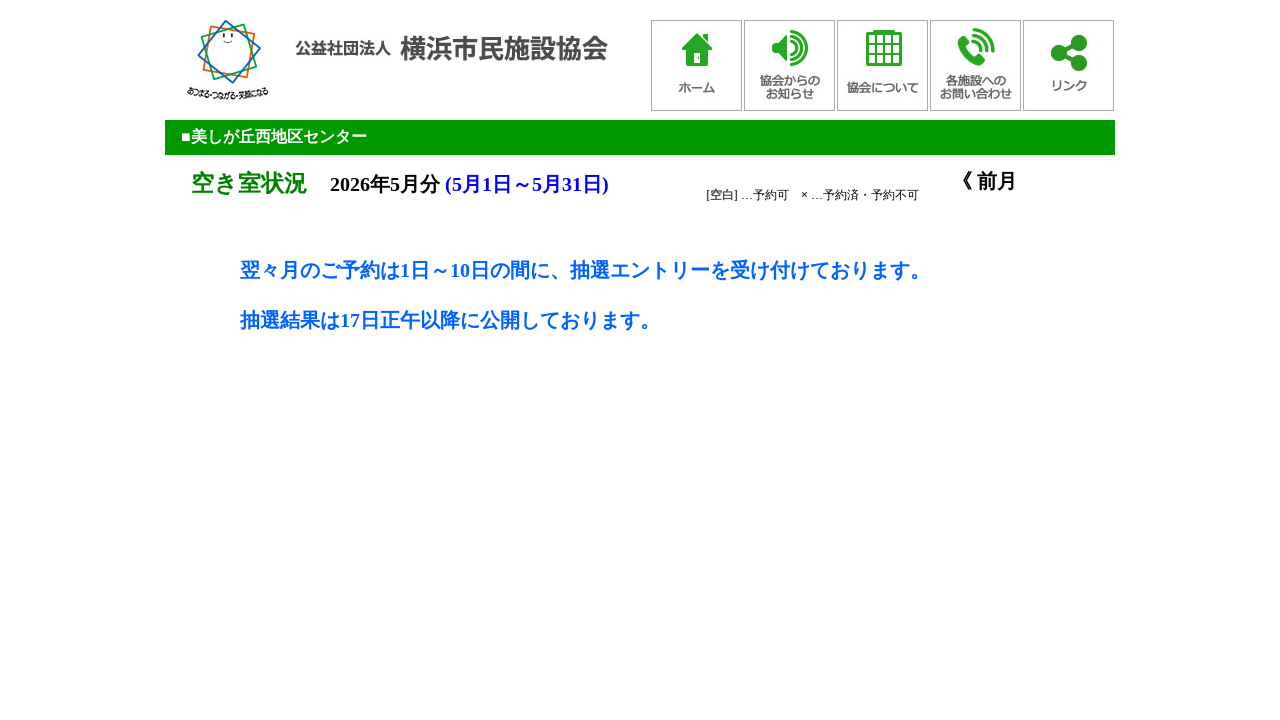

Waited for calendar to update after clicking next month
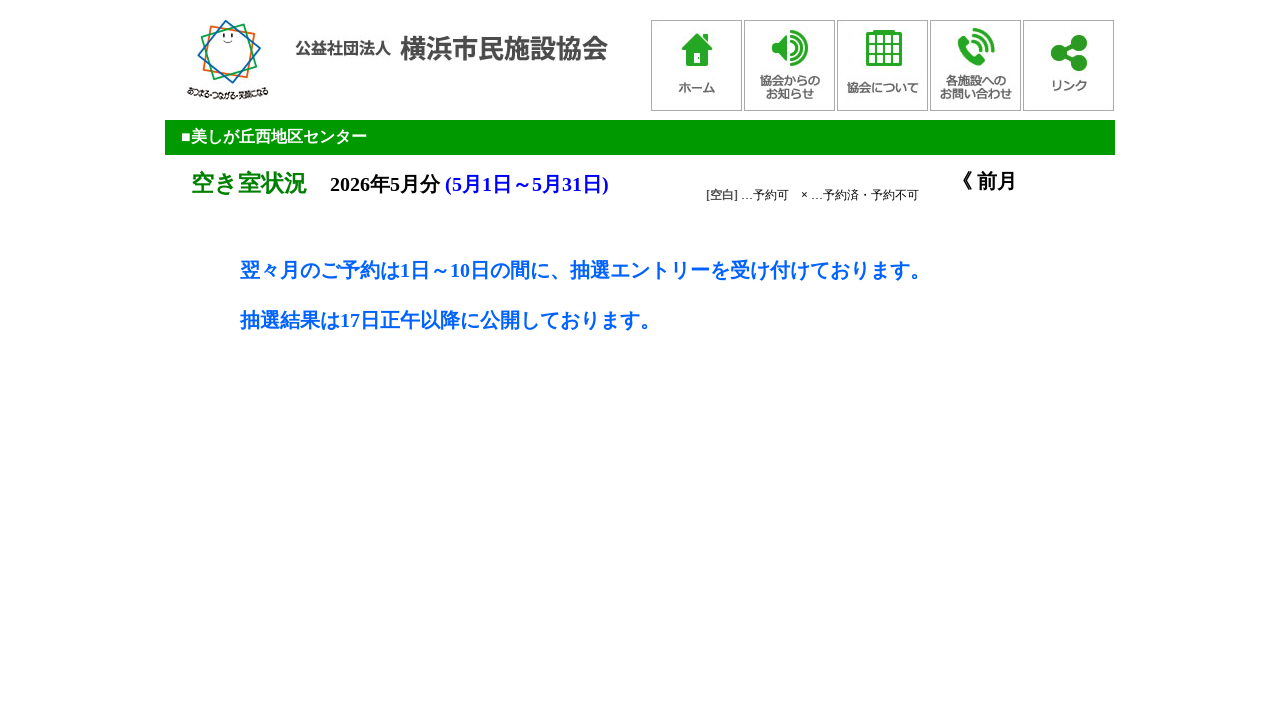

Navigated to facility page: https://yokohama-shisetsu.com/yoyaku_test/wb_pub.php?sisetu_code=05
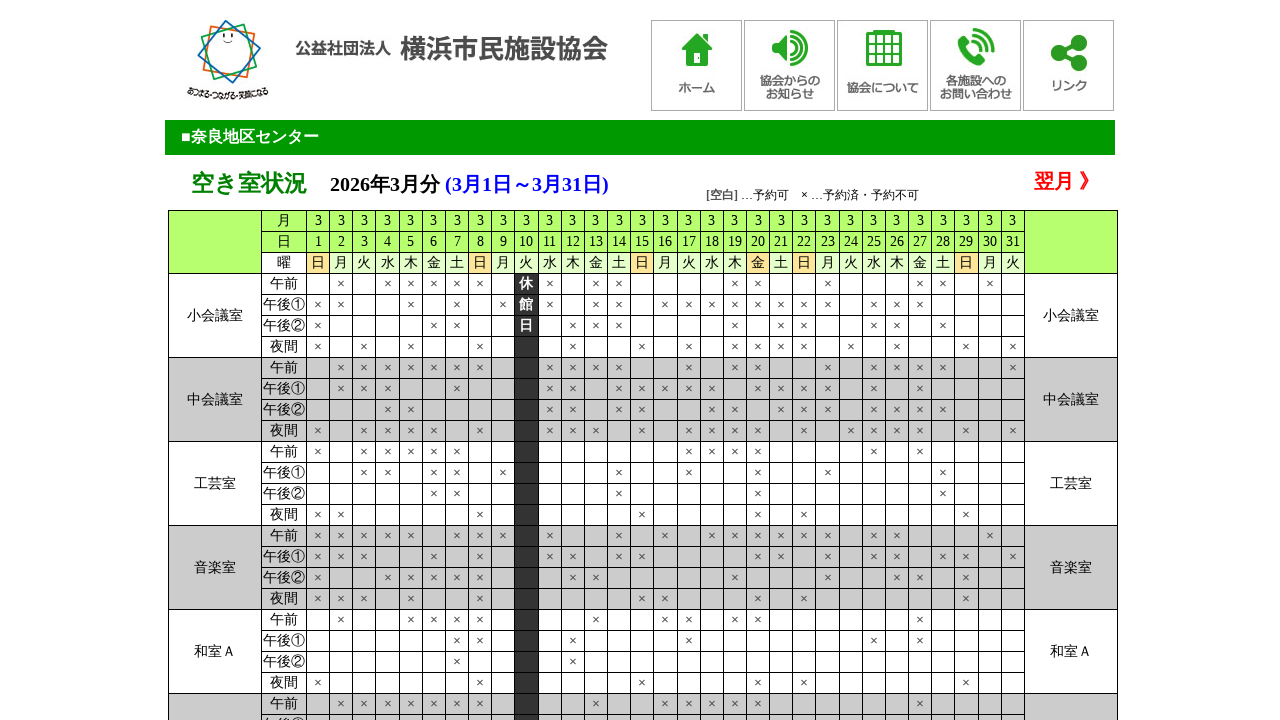

Waited for calendar table to load on current facility page
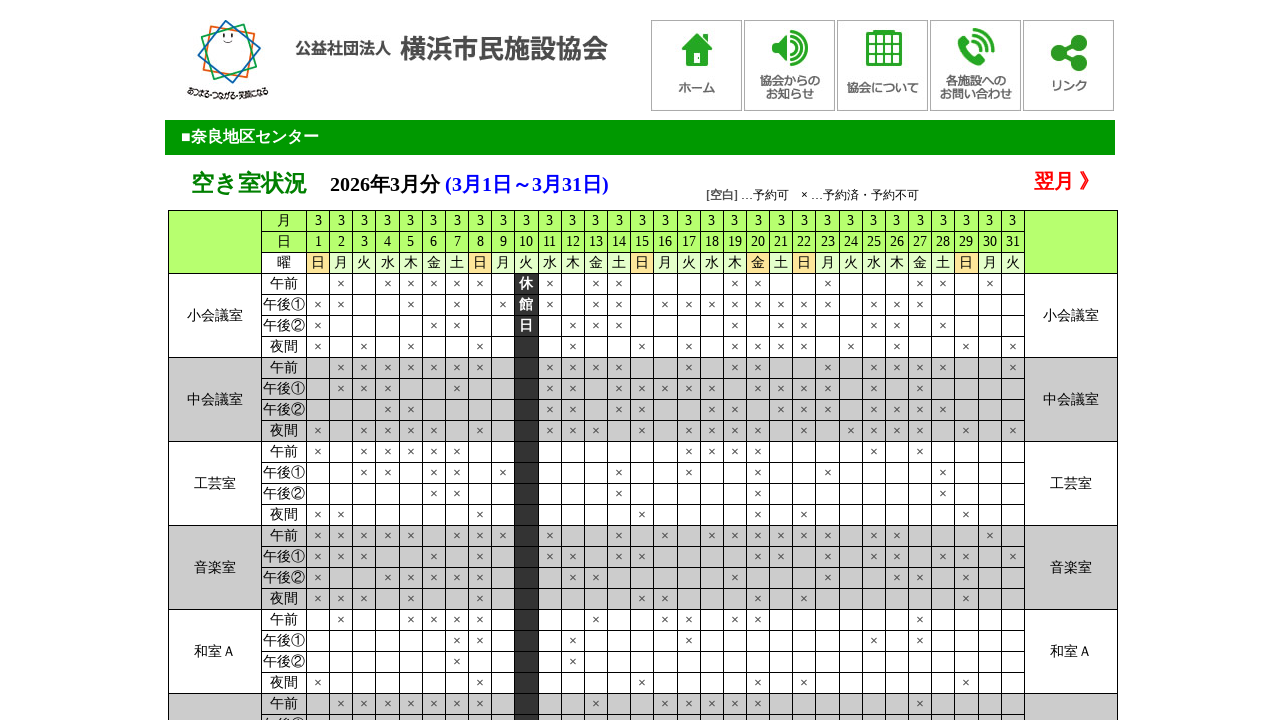

Clicked next month button on facility calendar at (1066, 180) on xpath=/html/body/form/table[1]/tbody/tr[3]/td/table/tbody/tr/td[4]/span
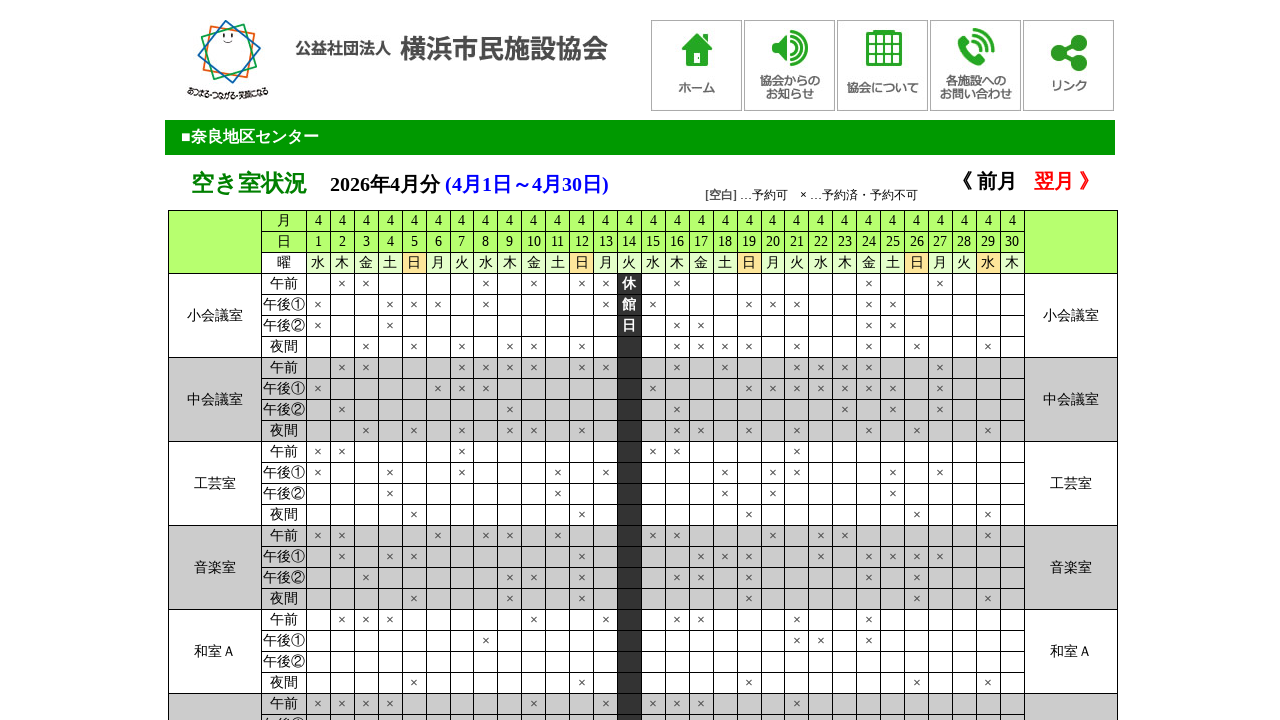

Waited for calendar to update after clicking next month
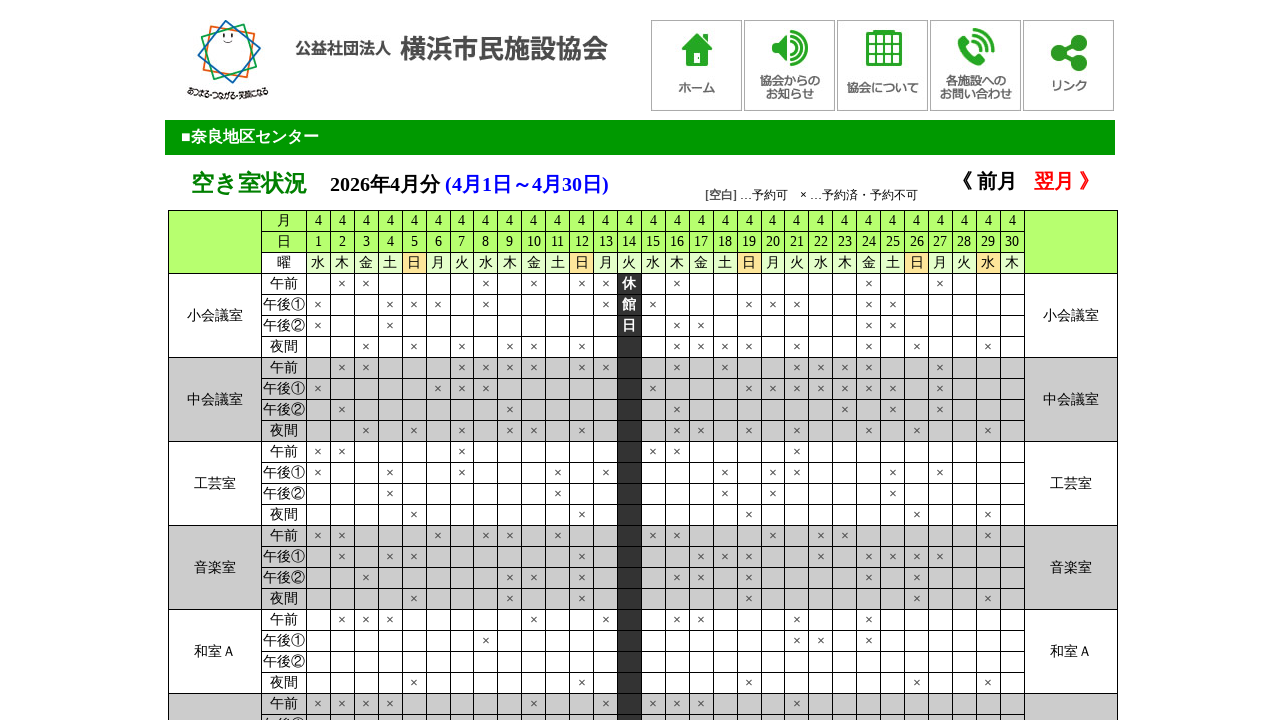

Clicked next month button on facility calendar at (1066, 180) on xpath=/html/body/form/table[1]/tbody/tr[3]/td/table/tbody/tr/td[4]/span
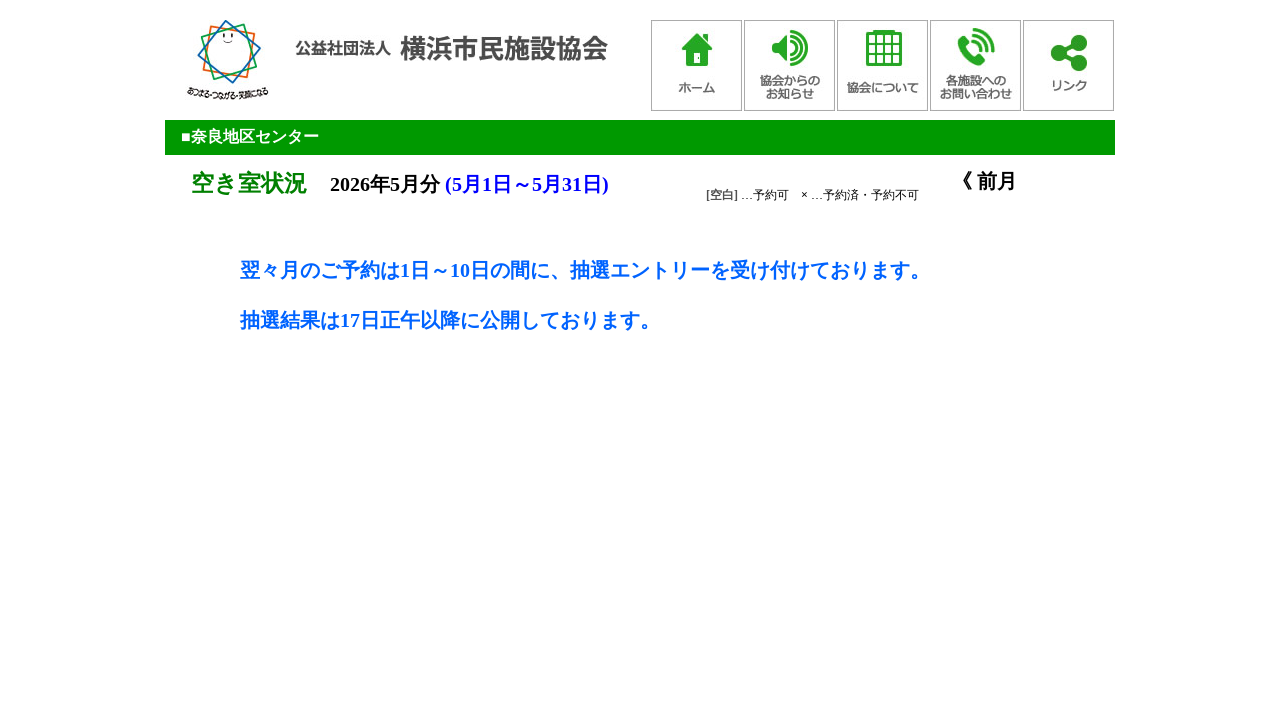

Waited for calendar to update after clicking next month
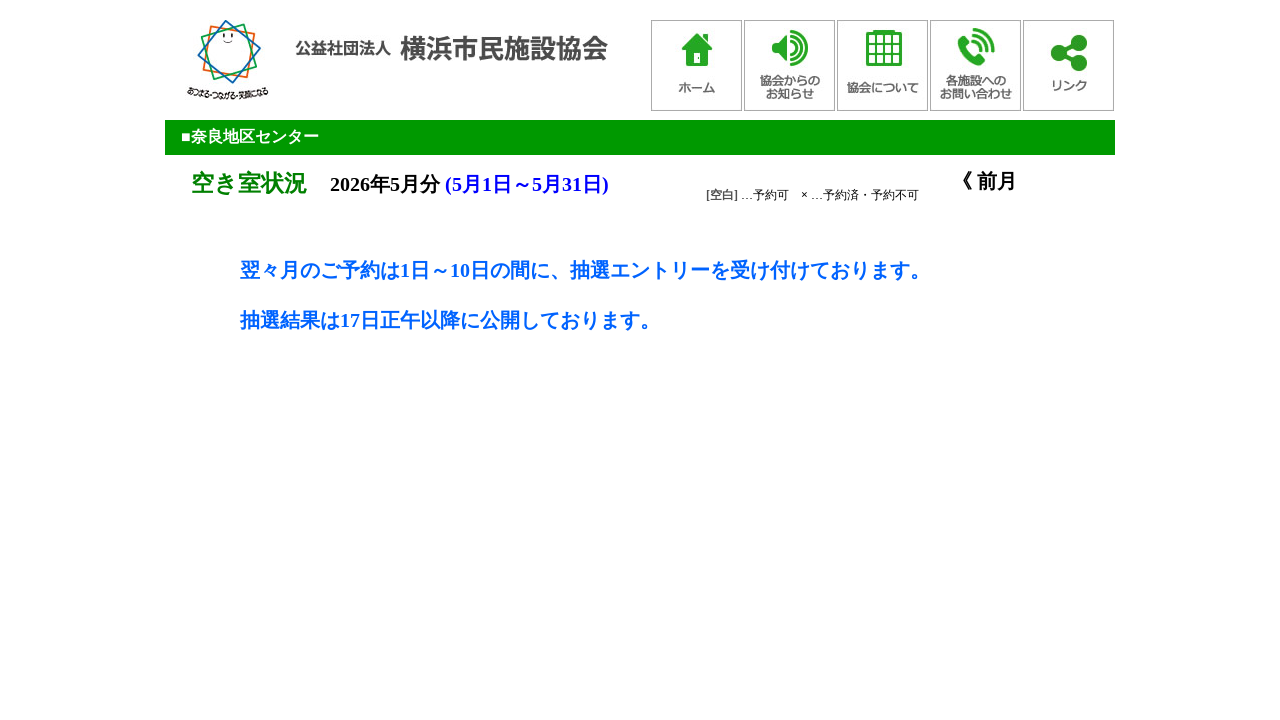

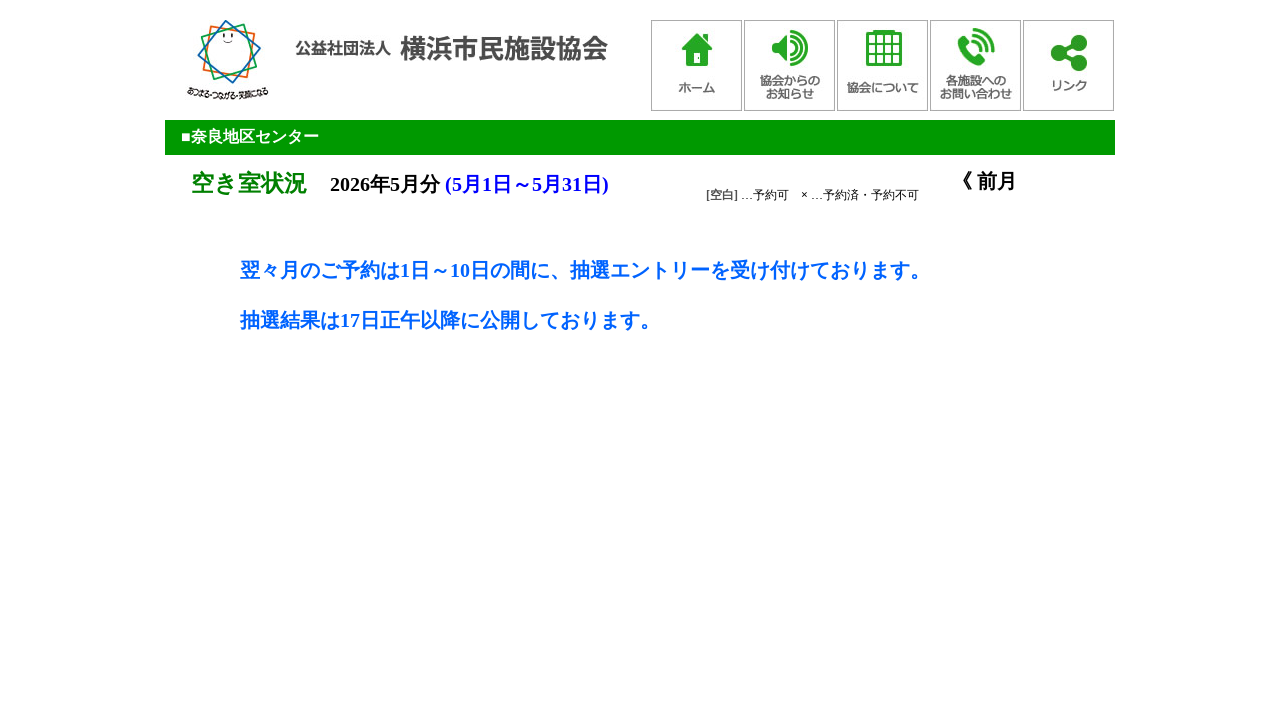